Tests a web form by filling a text field and submitting the form to verify the success message

Starting URL: https://www.selenium.dev/selenium/web/web-form.html

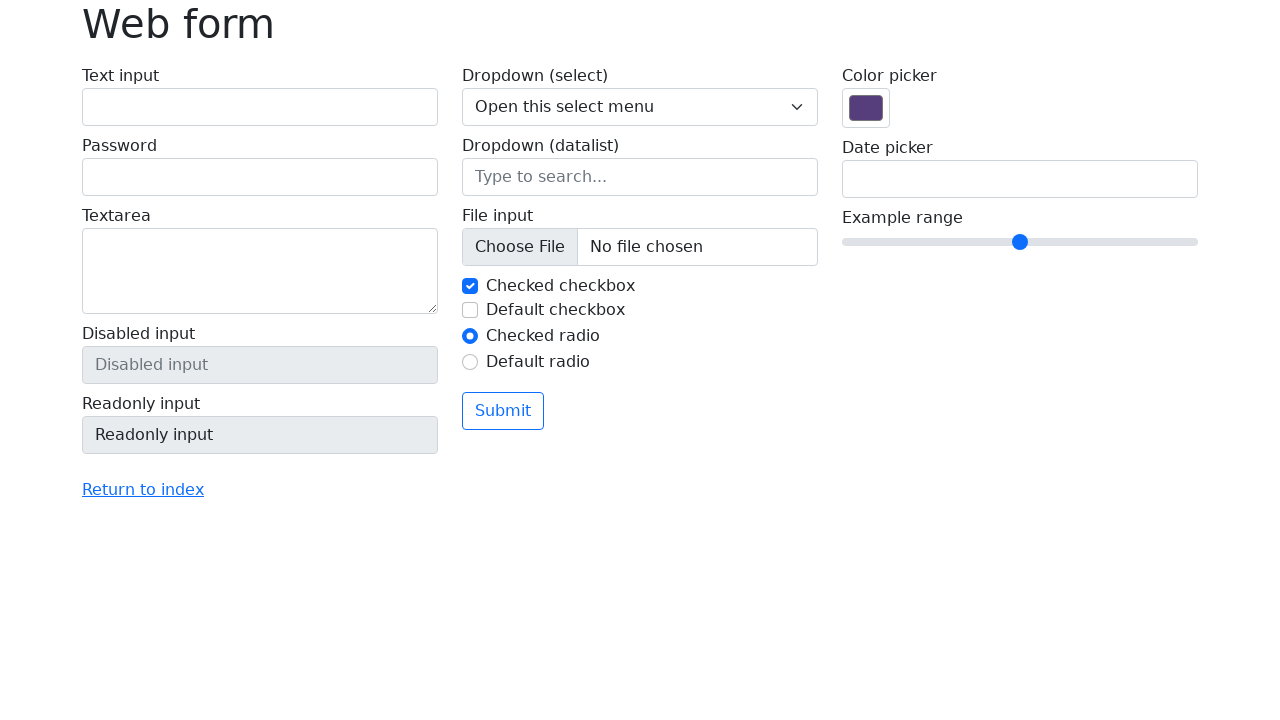

Filled text field with 'Selenium' on input[name='my-text']
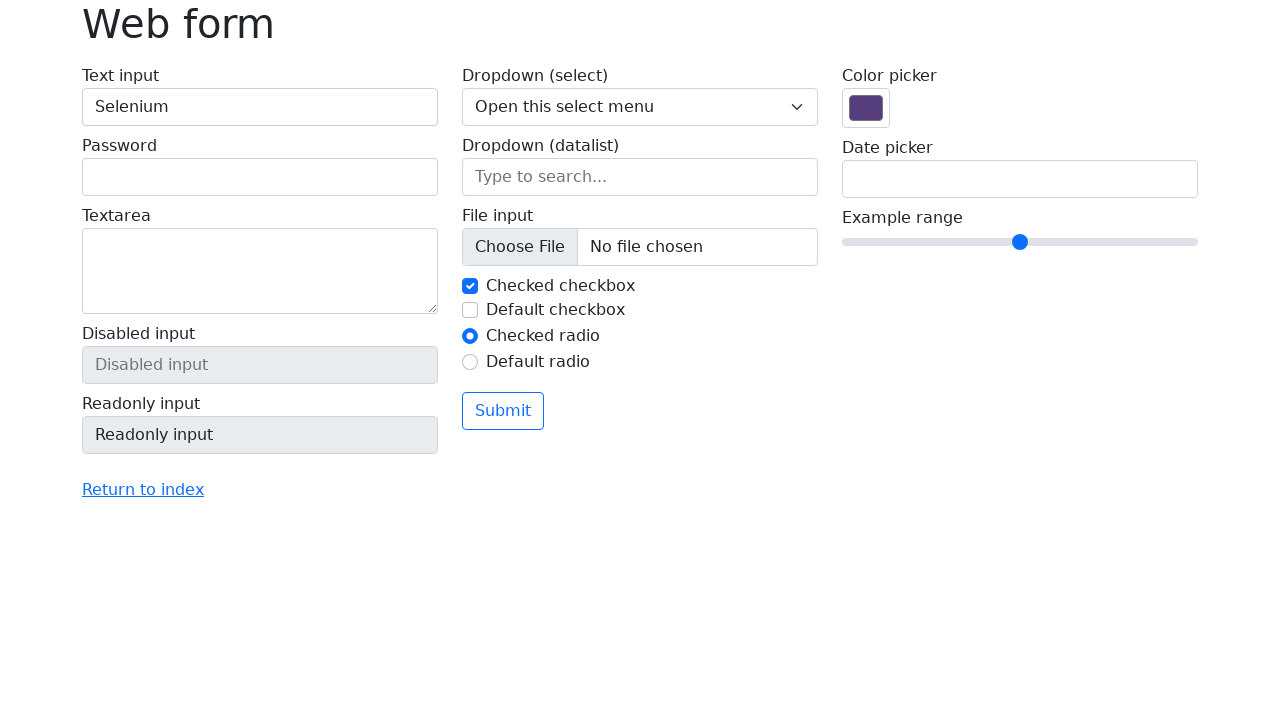

Clicked submit button at (503, 411) on button
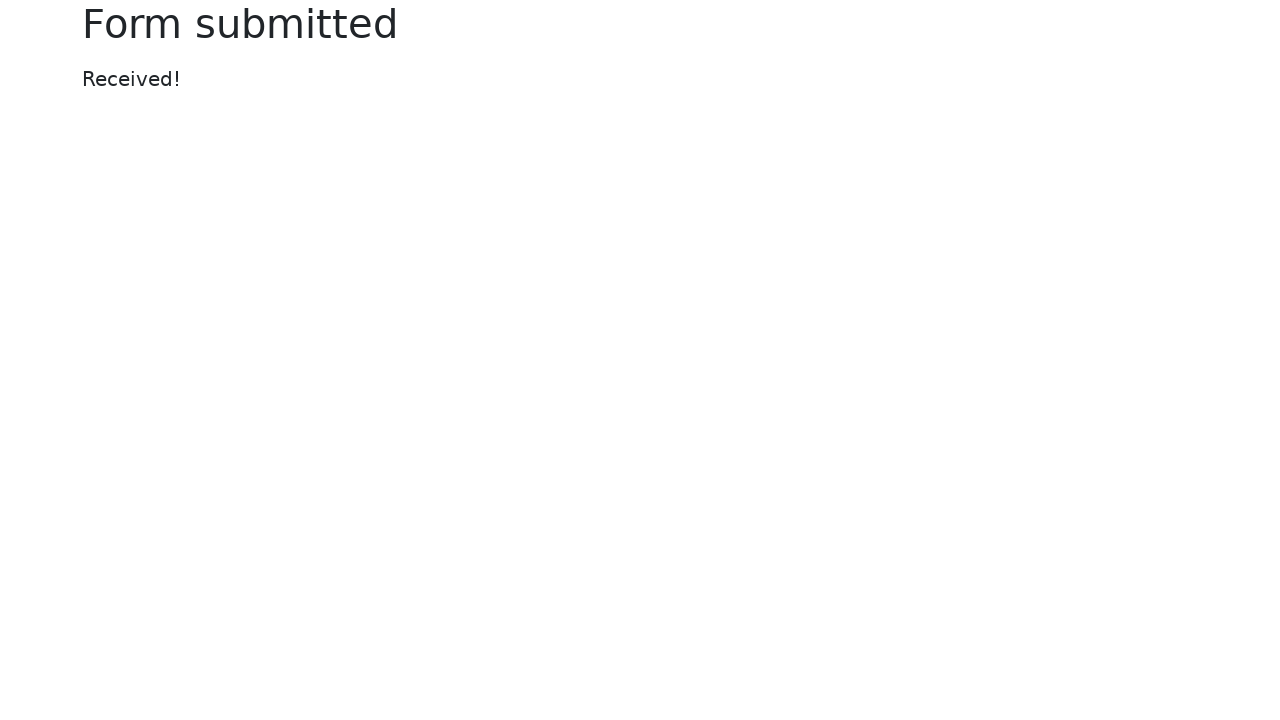

Located success message element
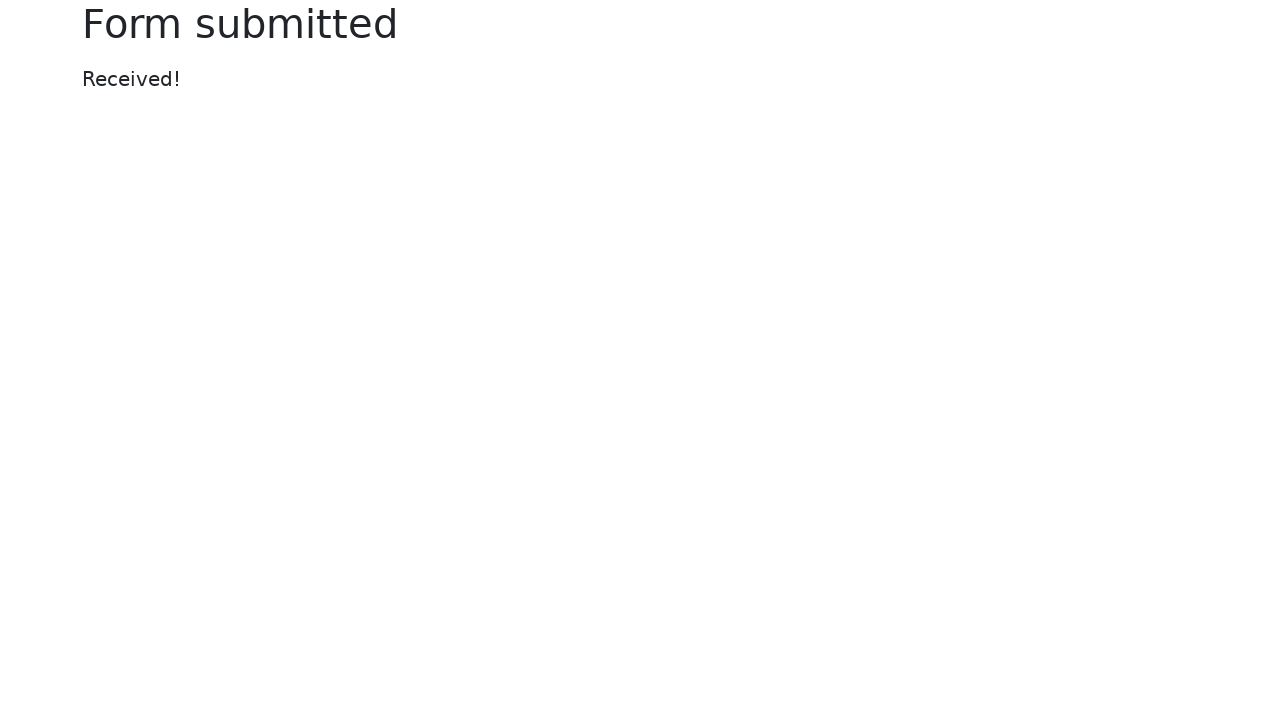

Verified success message displays 'Received!'
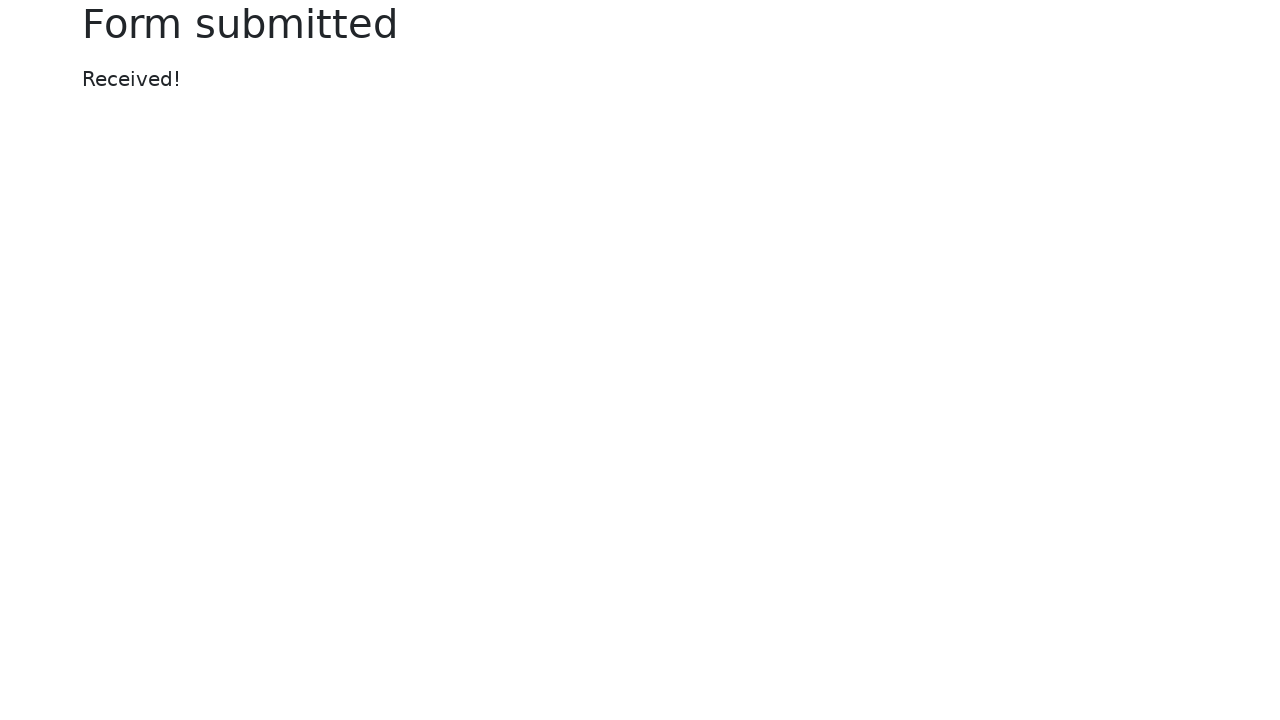

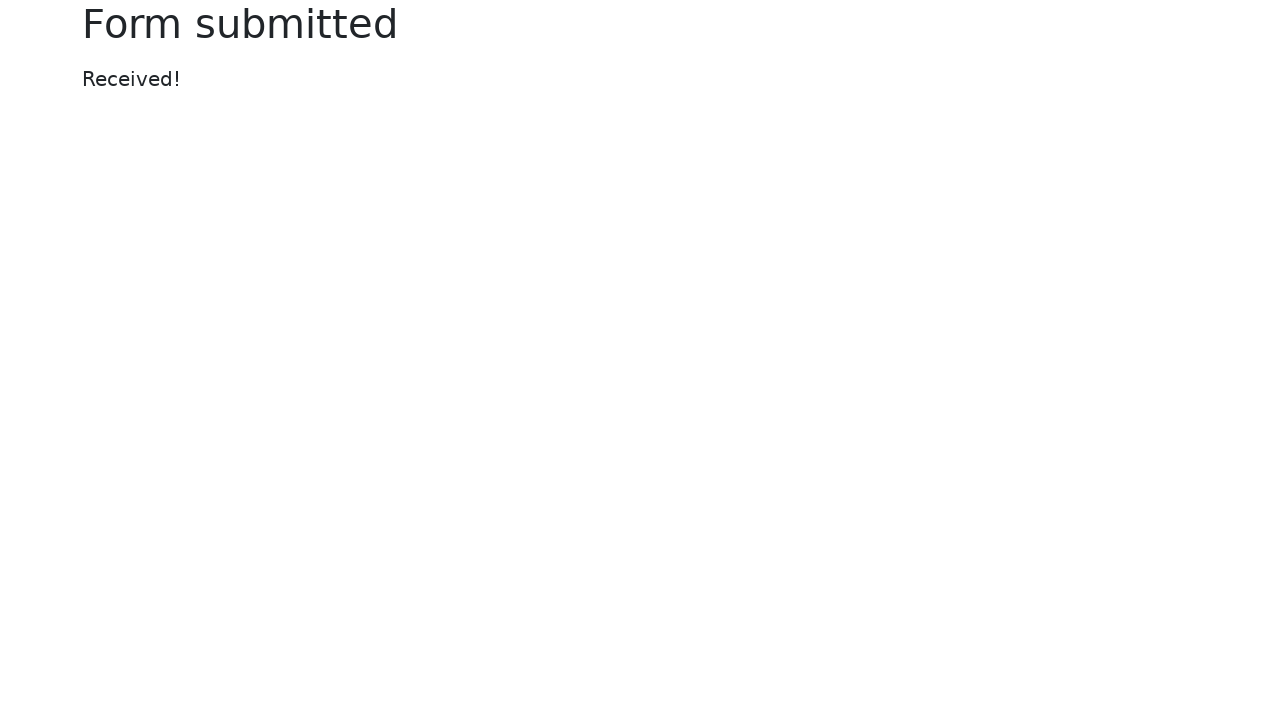